Navigates to the Automation Exercise website and verifies that the home page is visible by checking for the presence of the slider carousel element.

Starting URL: http://automationexercise.com

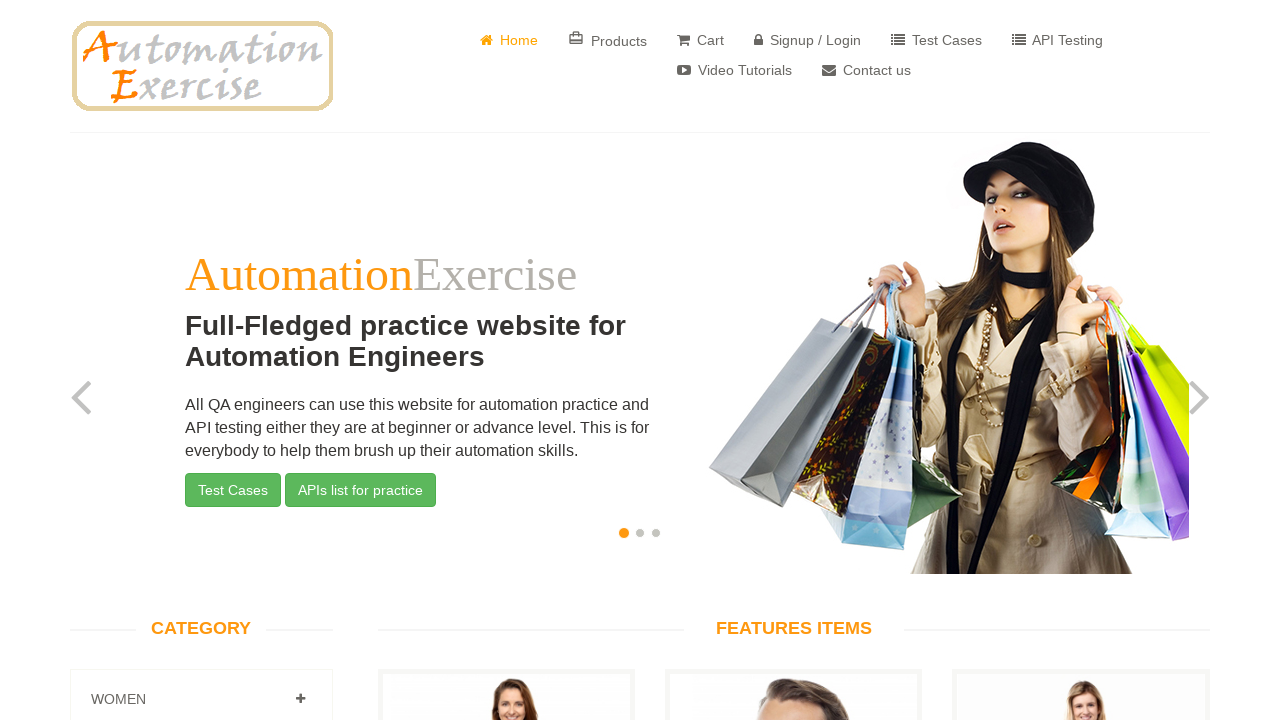

Located the home page slider carousel element
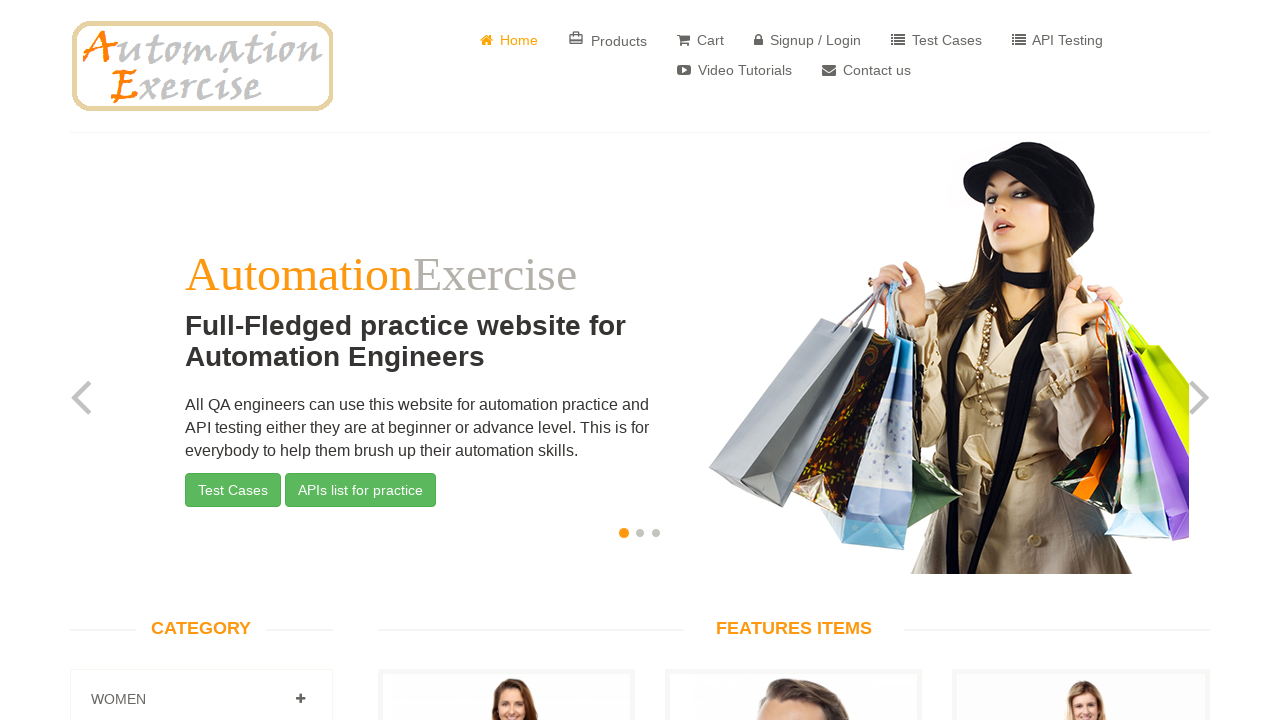

Waited for home page slider carousel to become visible
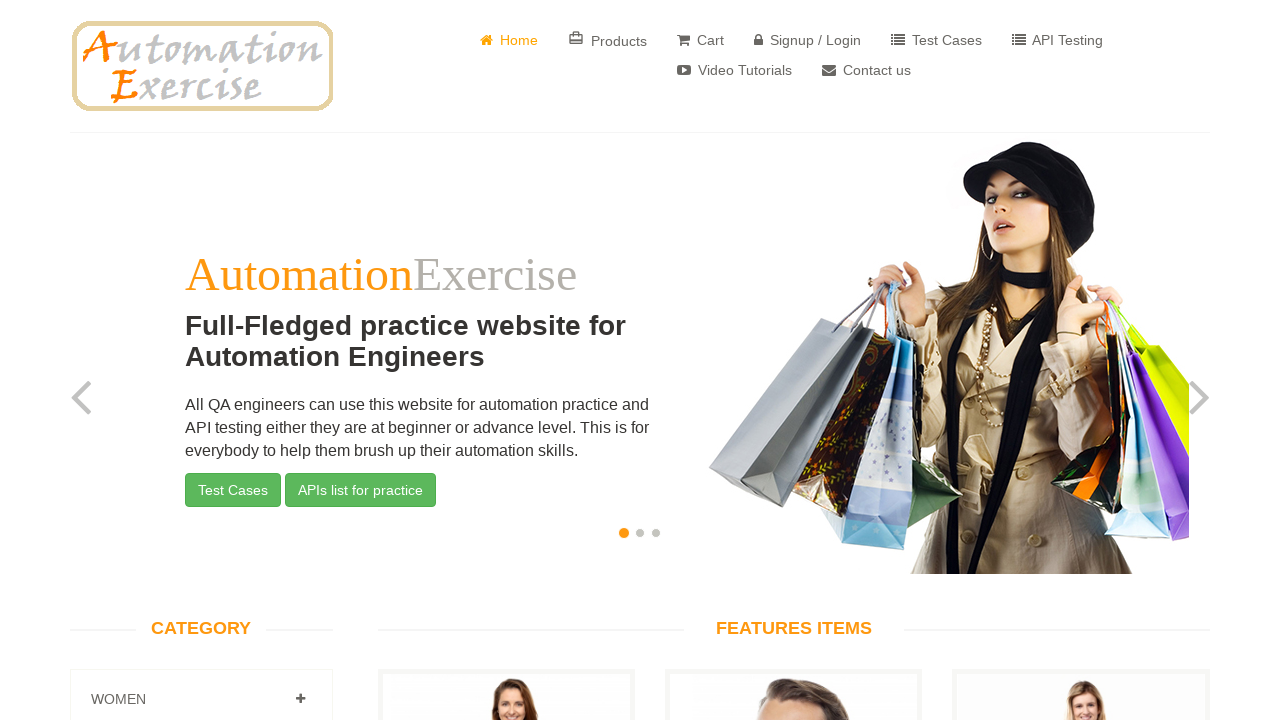

Verified that home page slider carousel is visible - assertion passed
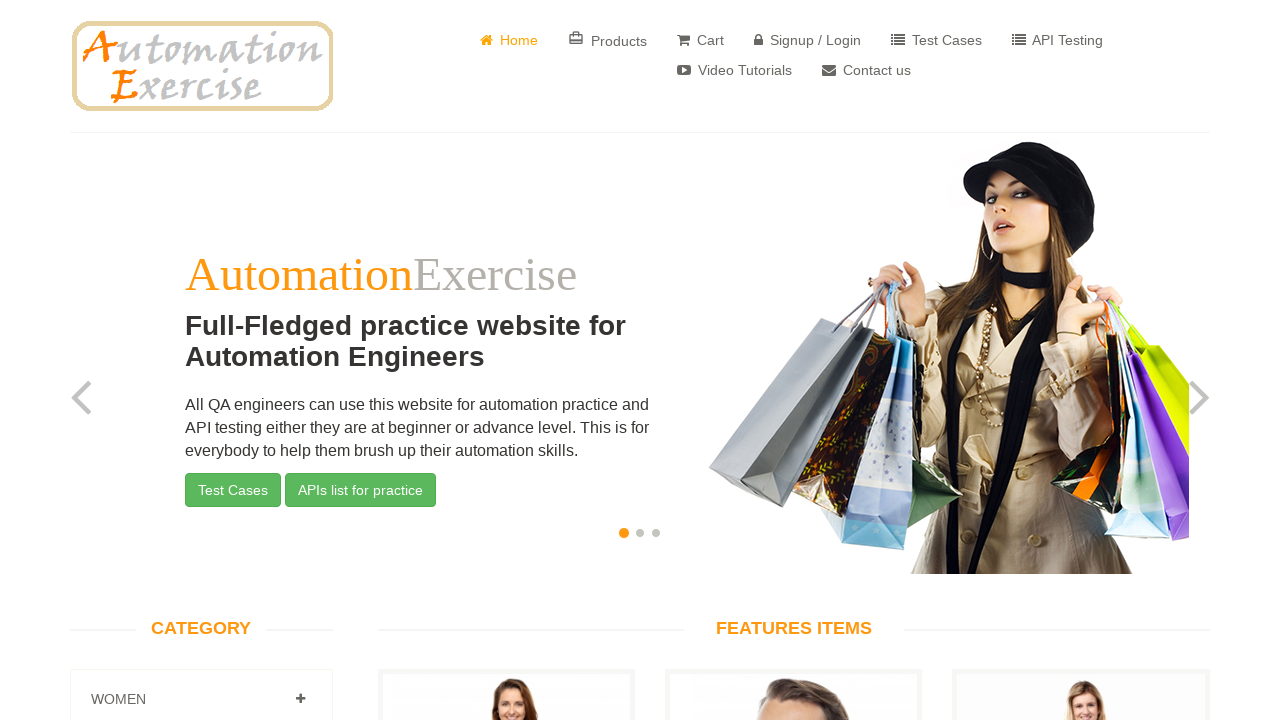

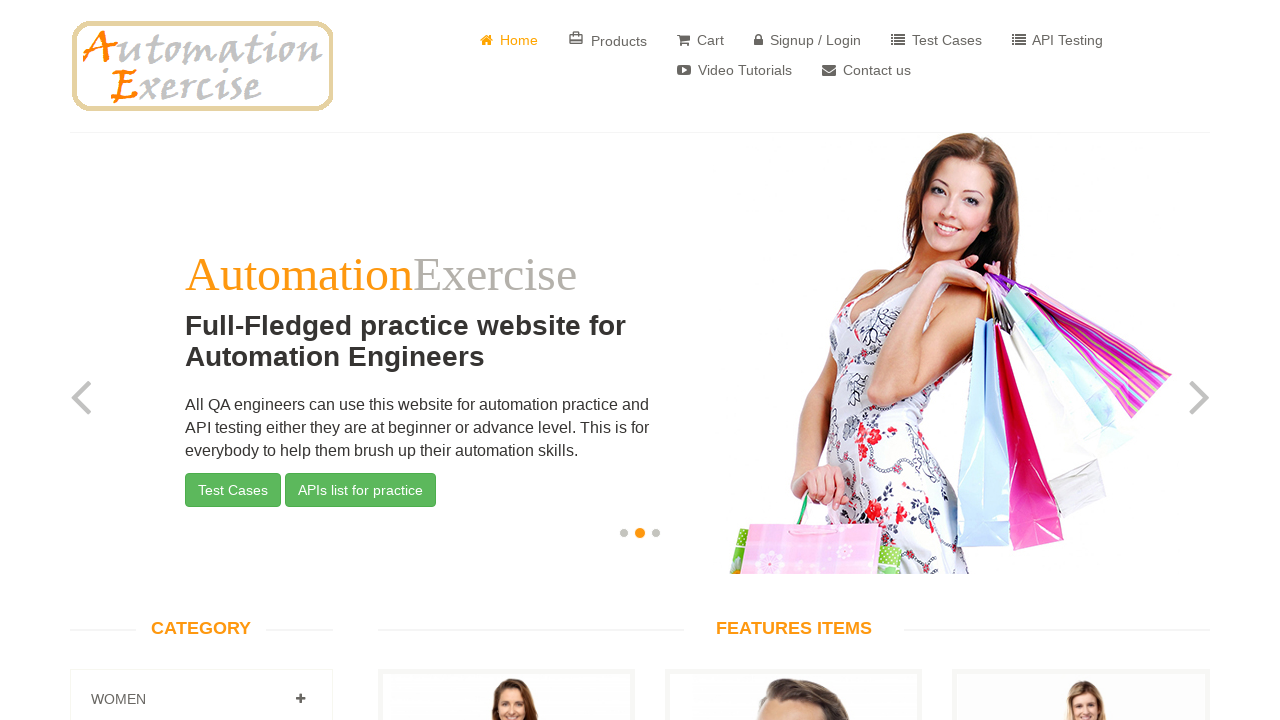